Initial page load and wait for app to be ready with loading spinner hidden and build section visible

Starting URL: https://dmwyatt.github.io/web-tools/subway-nutrition/

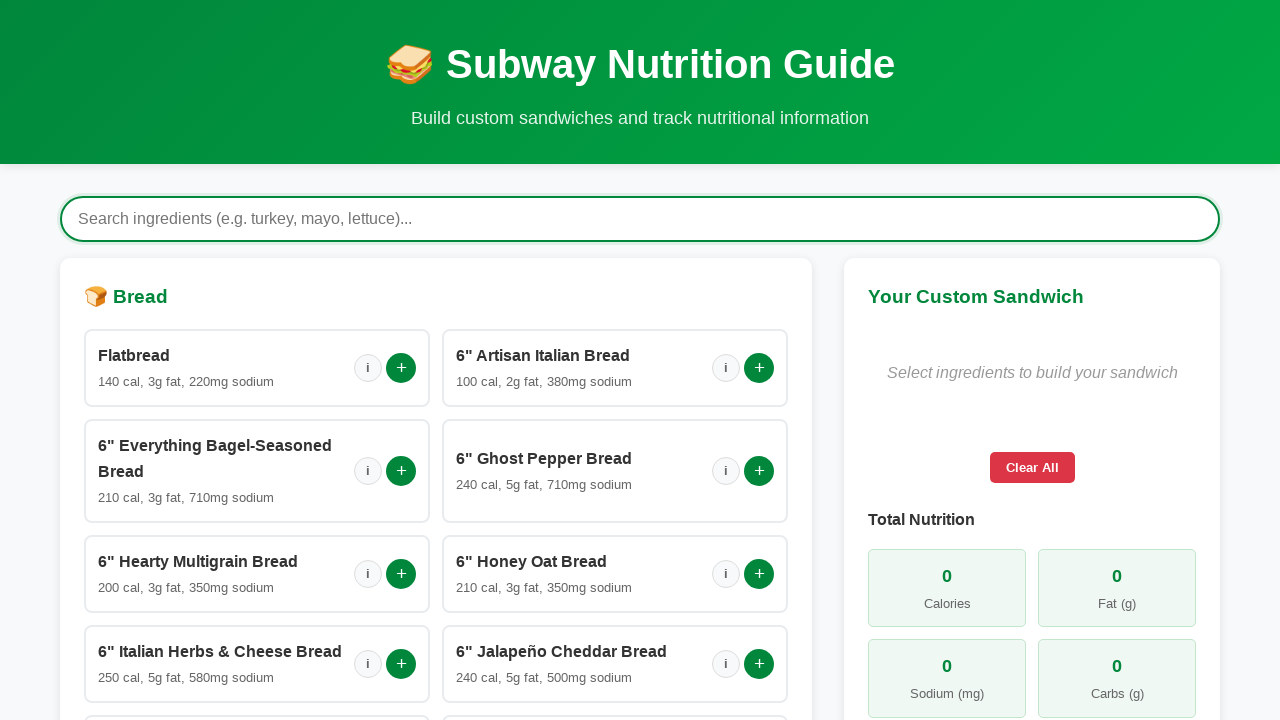

Navigated to Subway Nutrition app URL
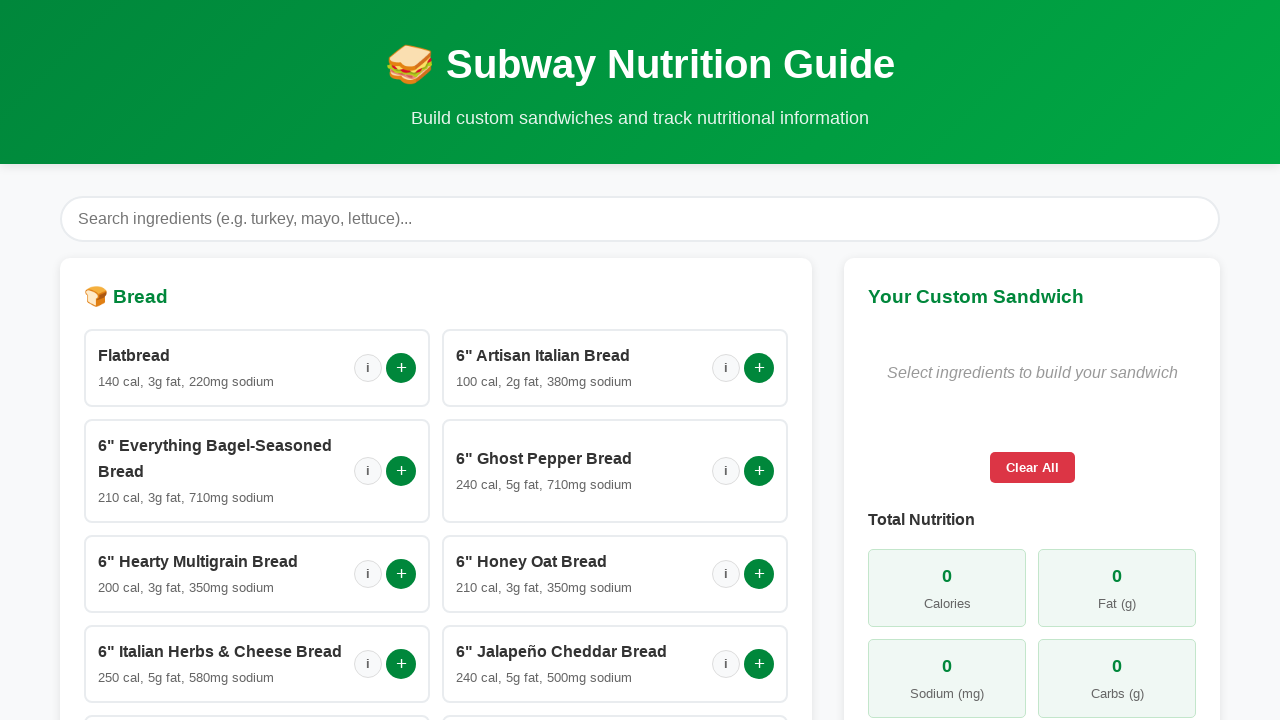

Loading spinner has disappeared indicating app data has loaded
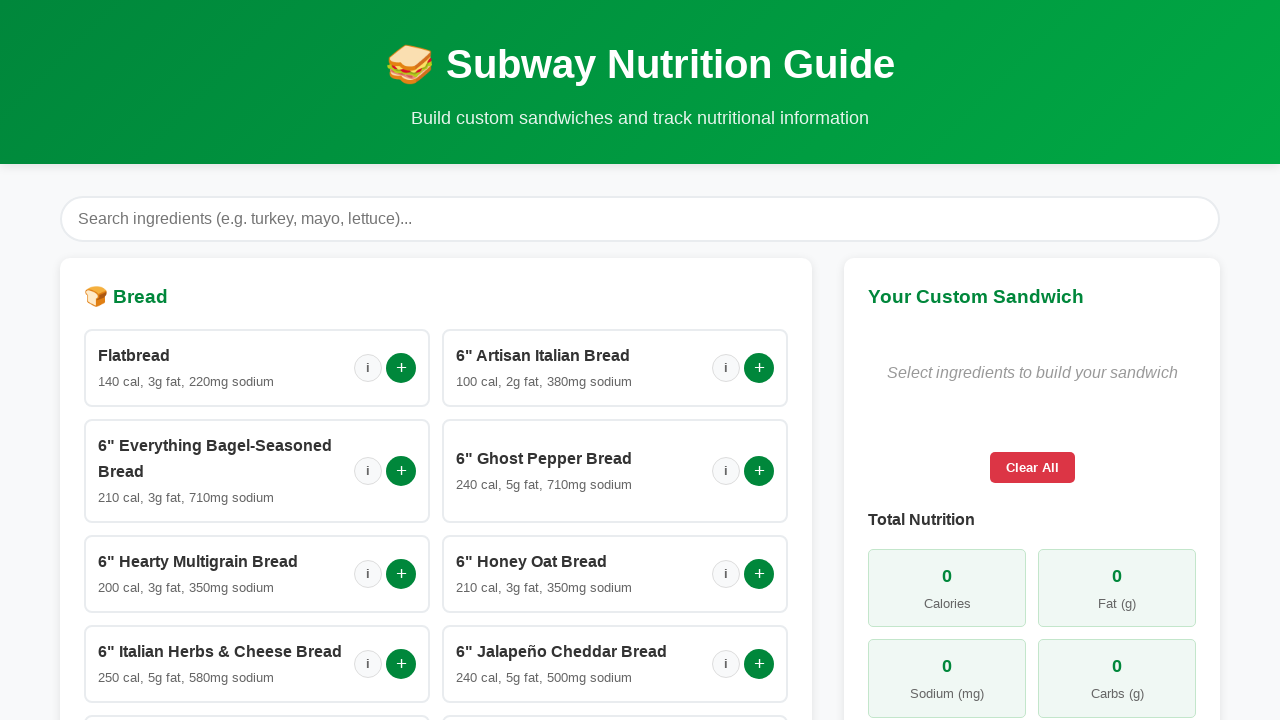

Build section is now visible and app is ready
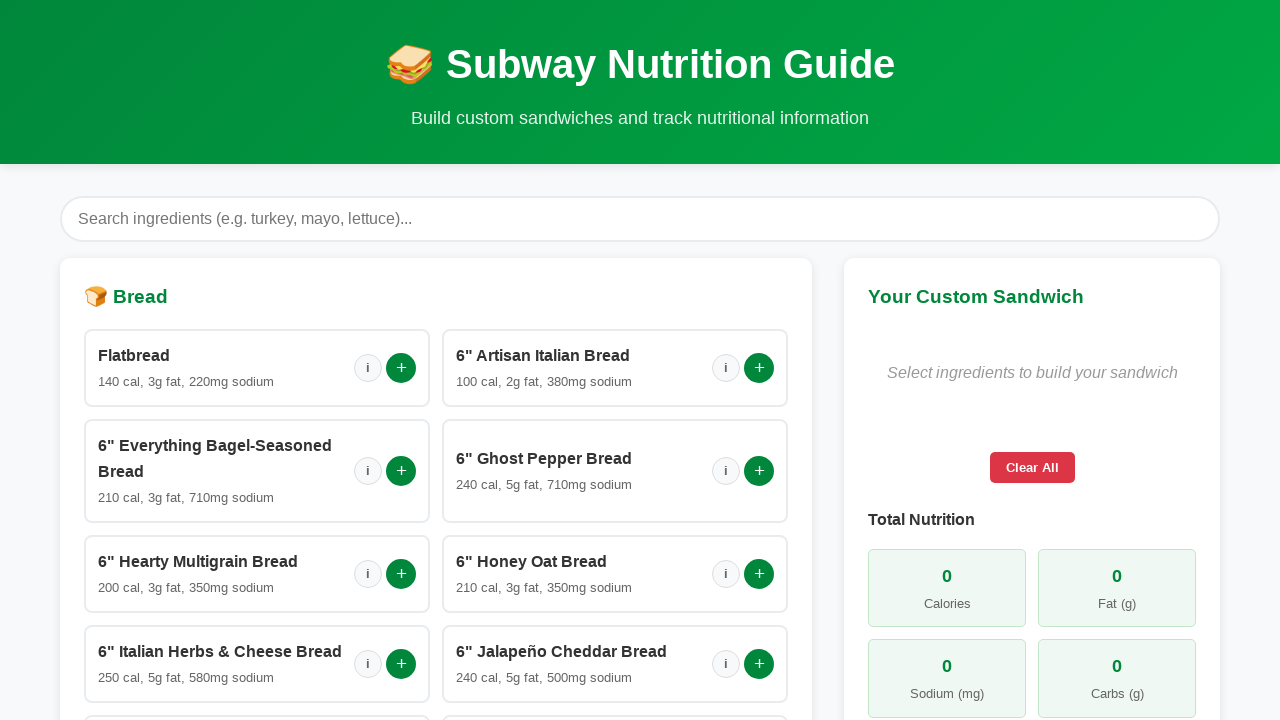

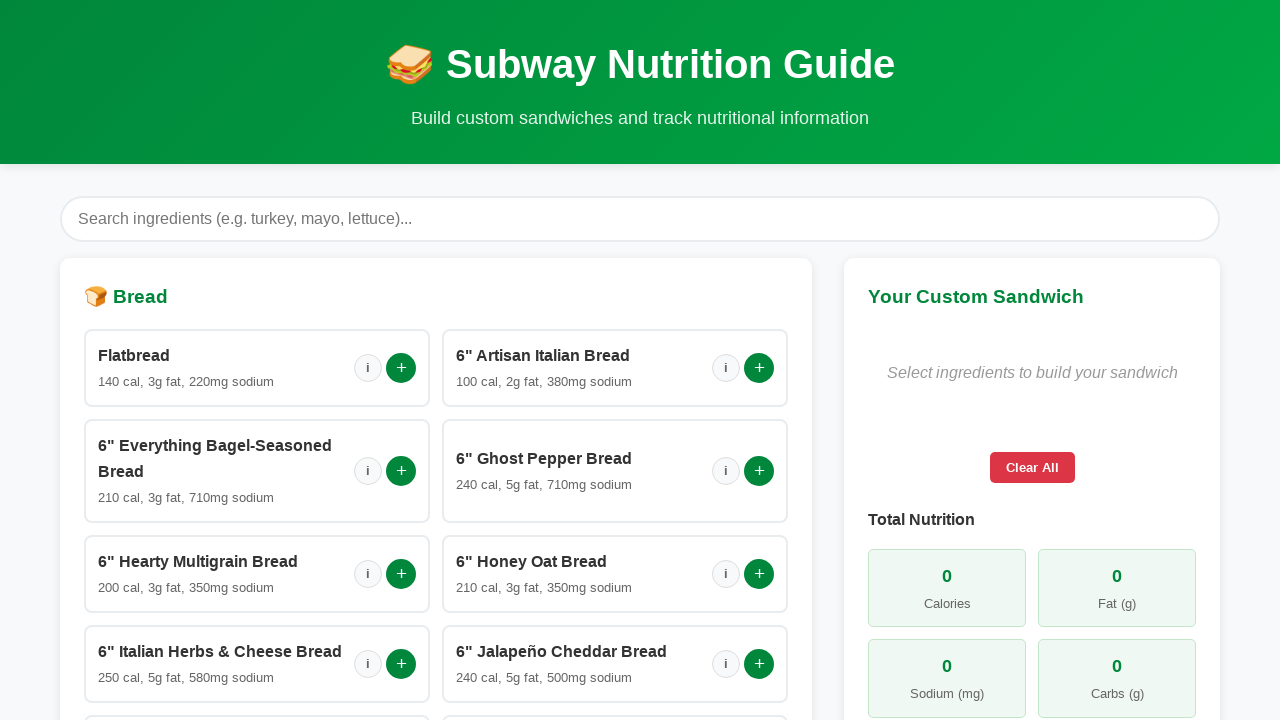